Tests dynamic content loading with implicit wait by clicking a button to add a box and verifying its color and visibility

Starting URL: https://www.selenium.dev/selenium/web/dynamic.html

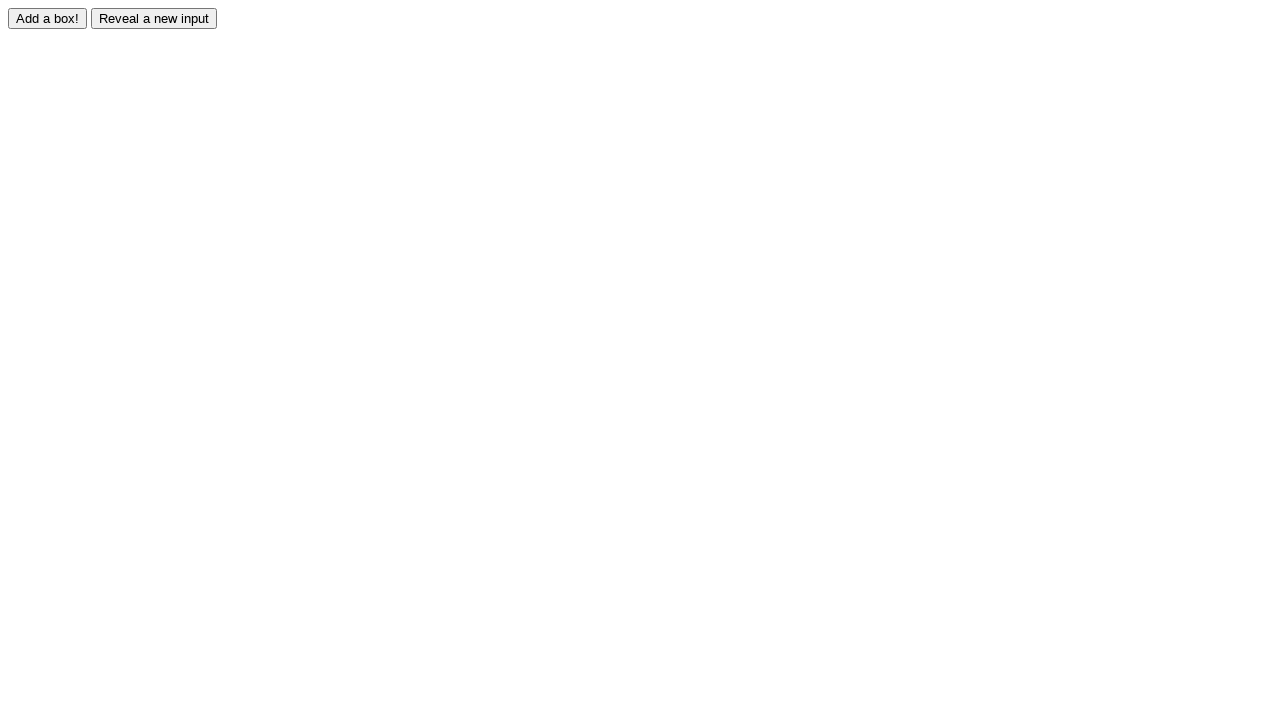

Clicked 'Add a box!' button at (48, 18) on #adder
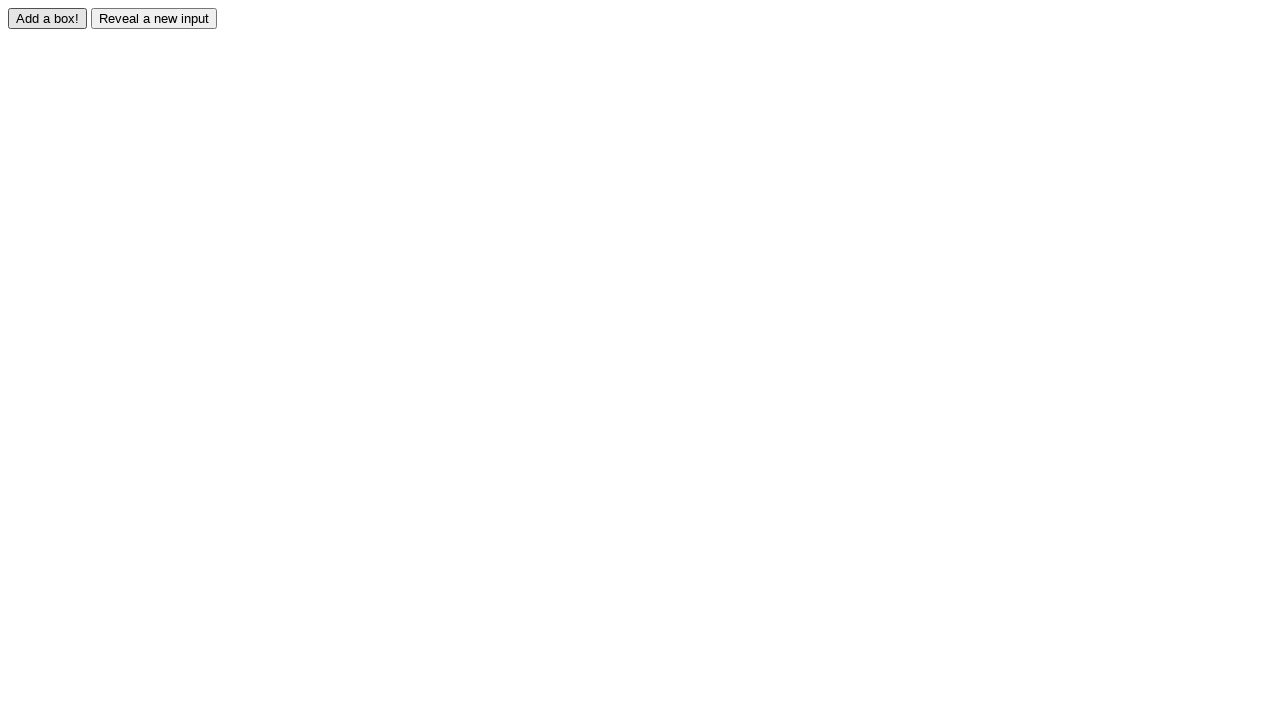

Waited for red box to appear
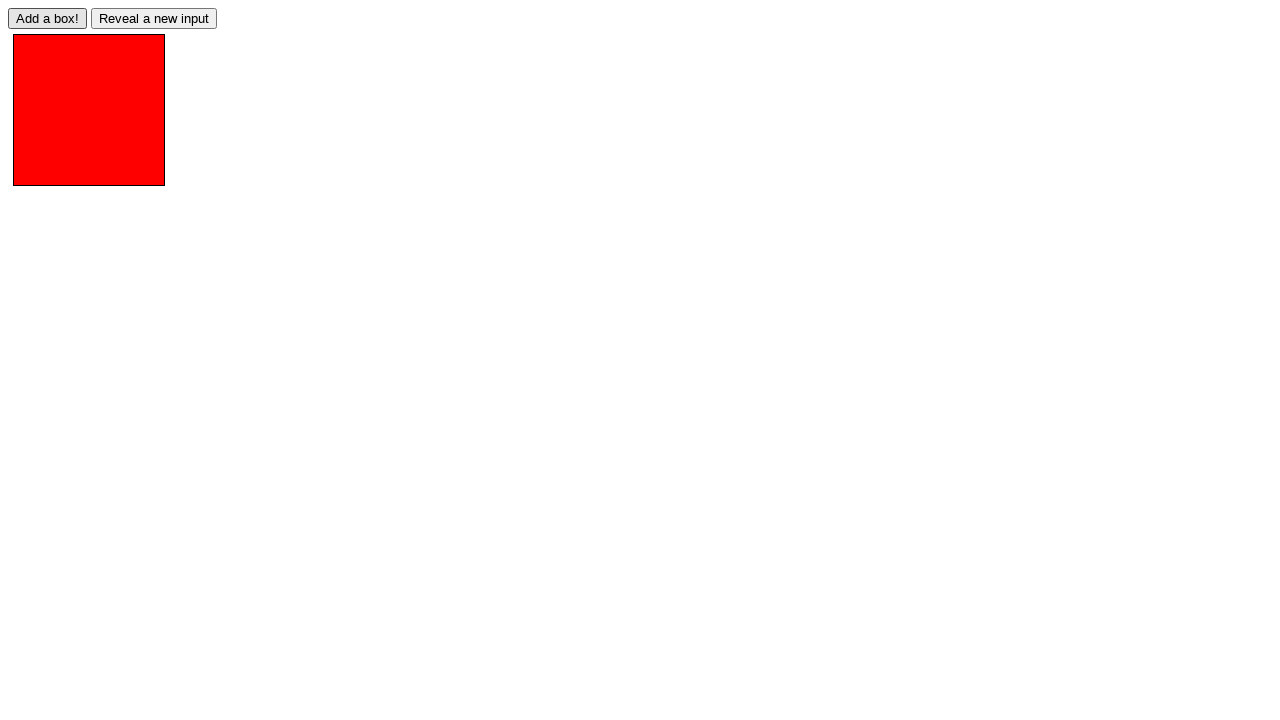

Located the red box element
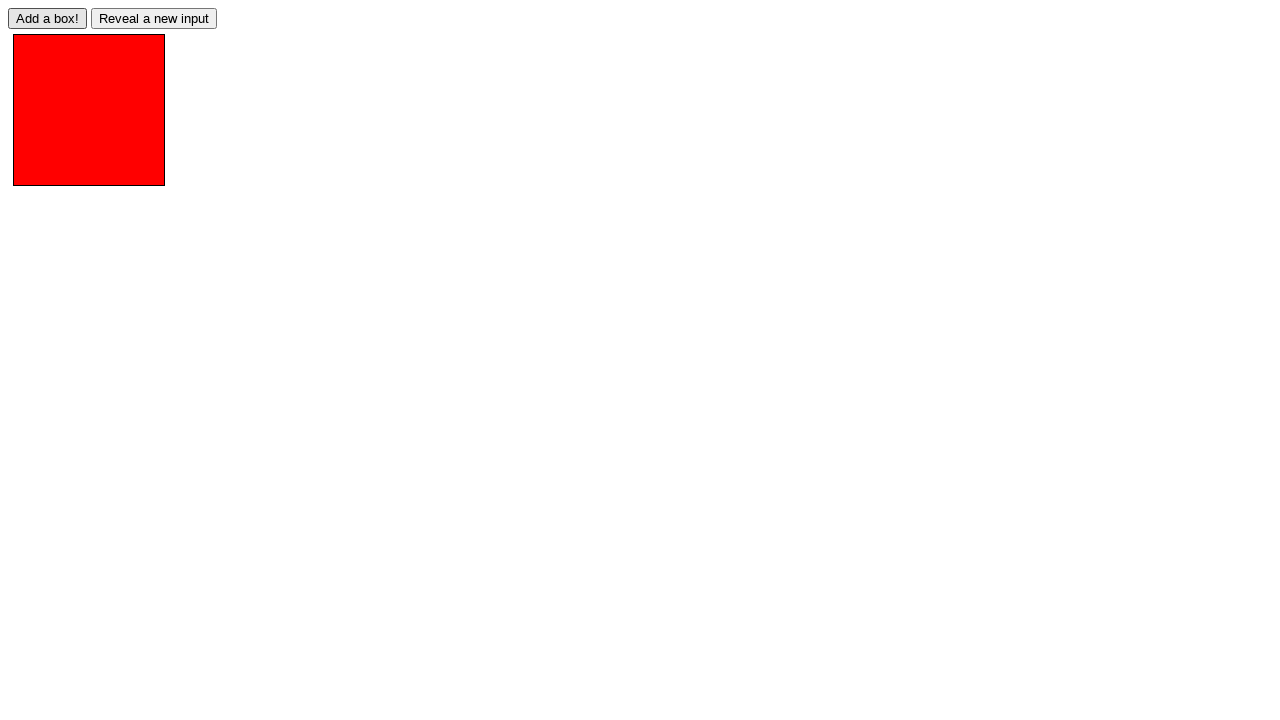

Retrieved background color: rgb(255, 0, 0)
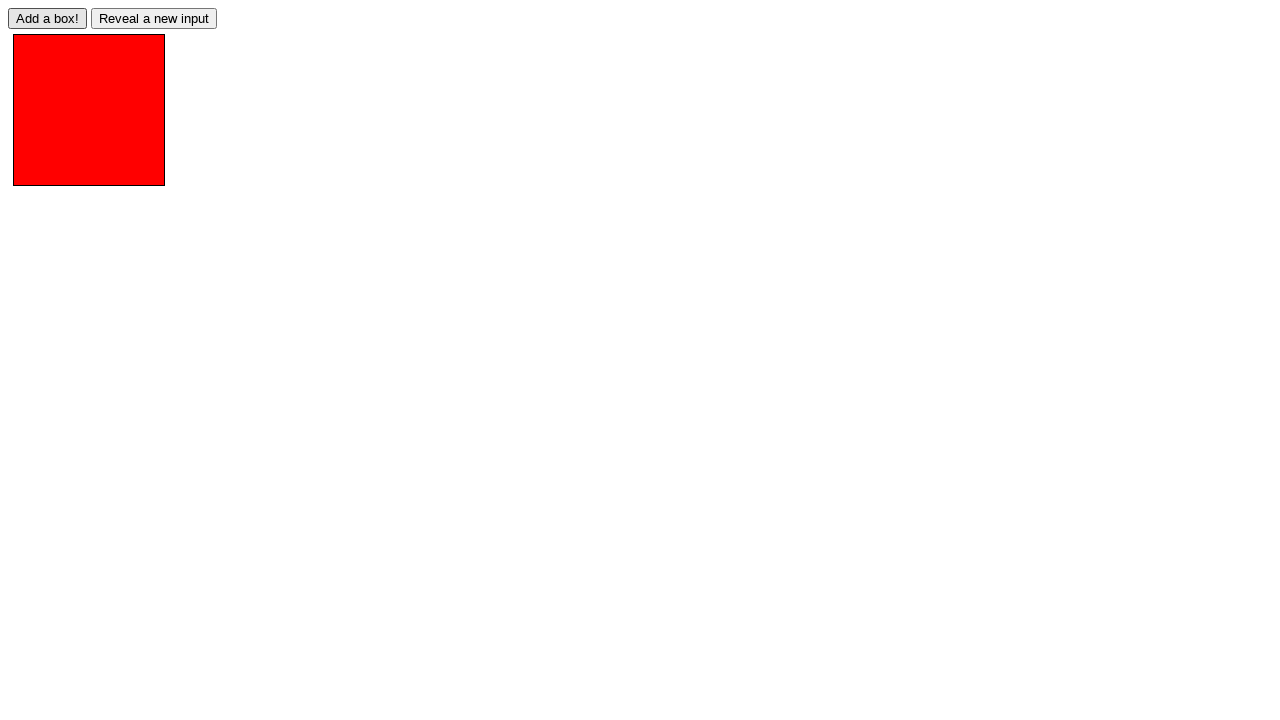

Verified red box visibility: True
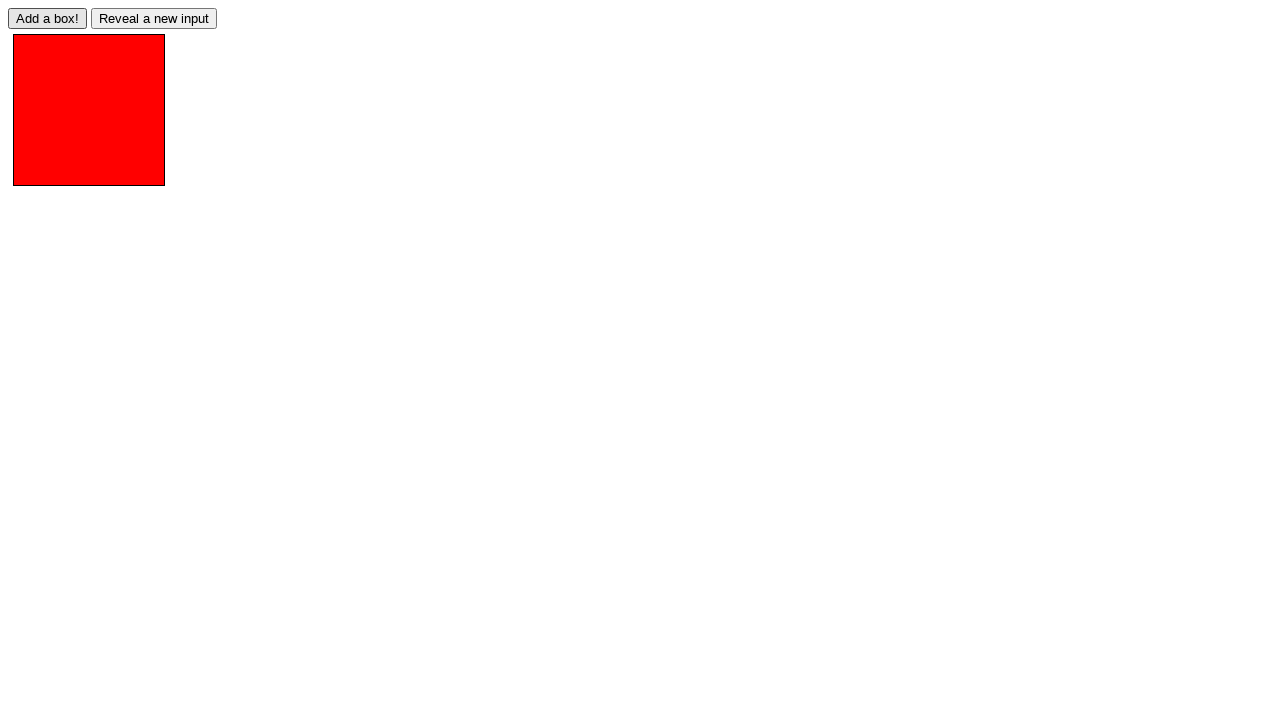

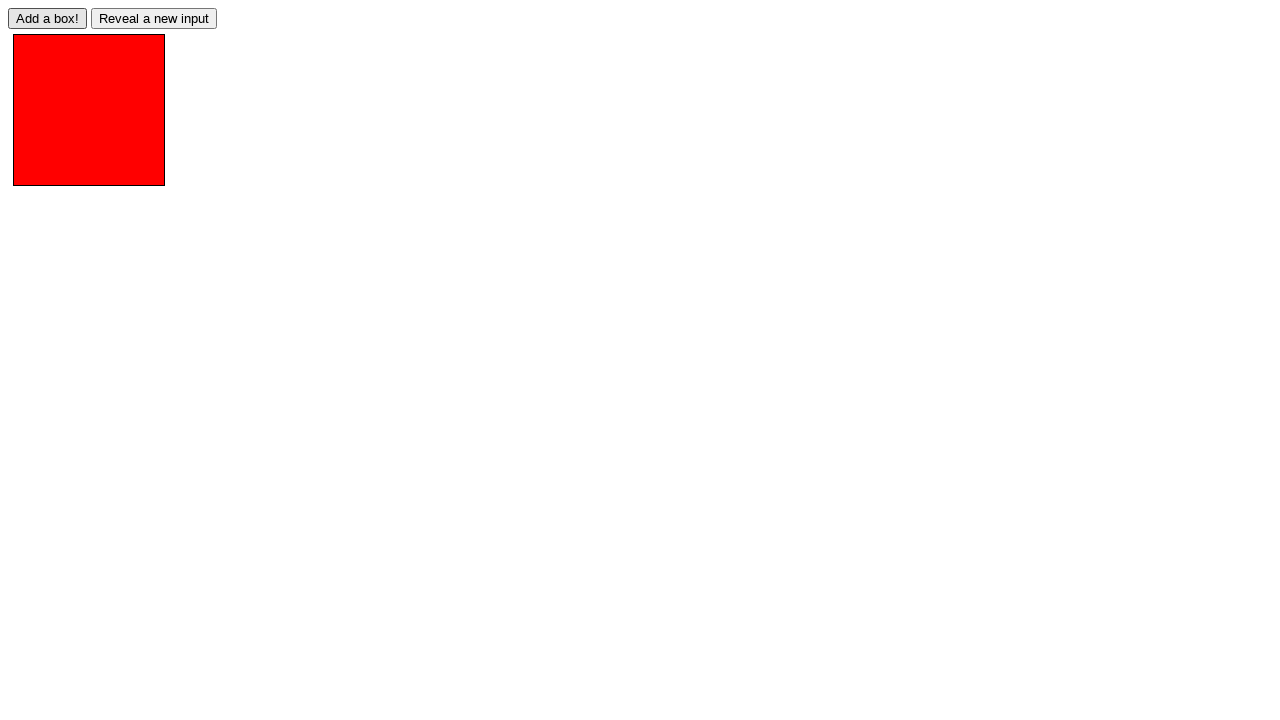